Tests dynamic controls functionality by checking if a text input field is initially disabled, clicking the "Enable Input" button, and verifying the field becomes enabled.

Starting URL: https://training-support.net/webelements/dynamic-controls

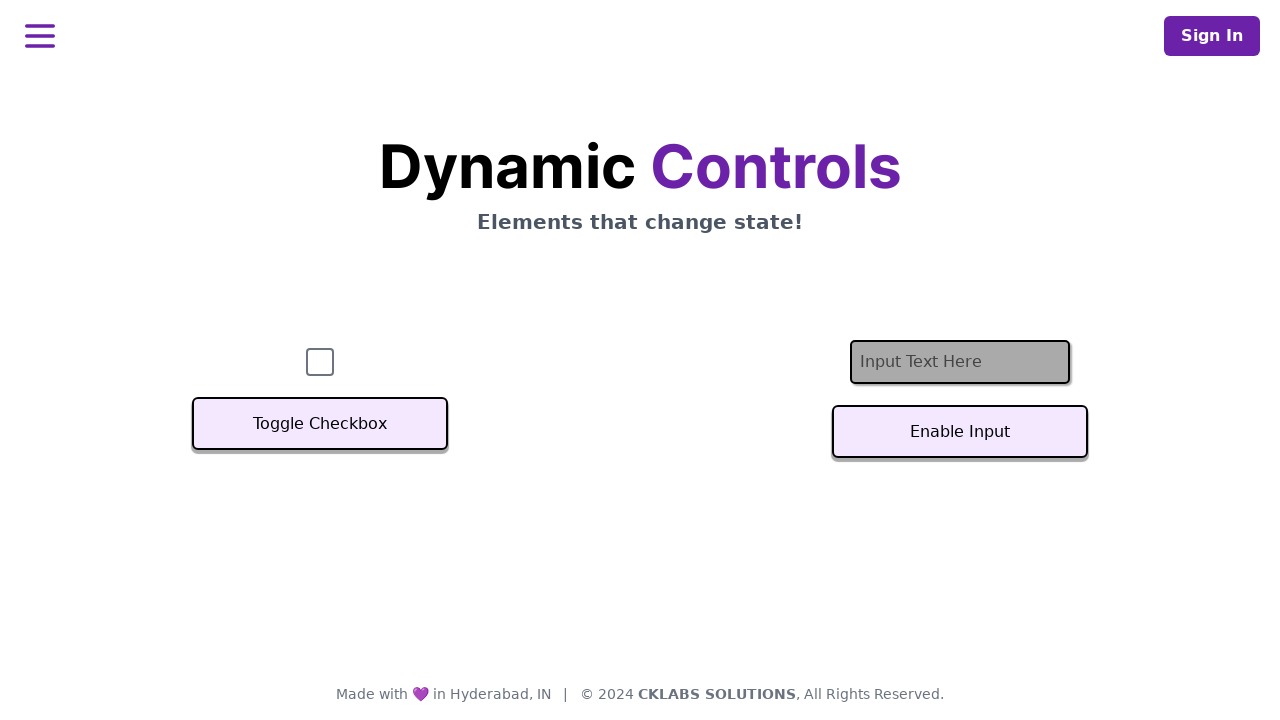

Waited for text input field to be present in DOM
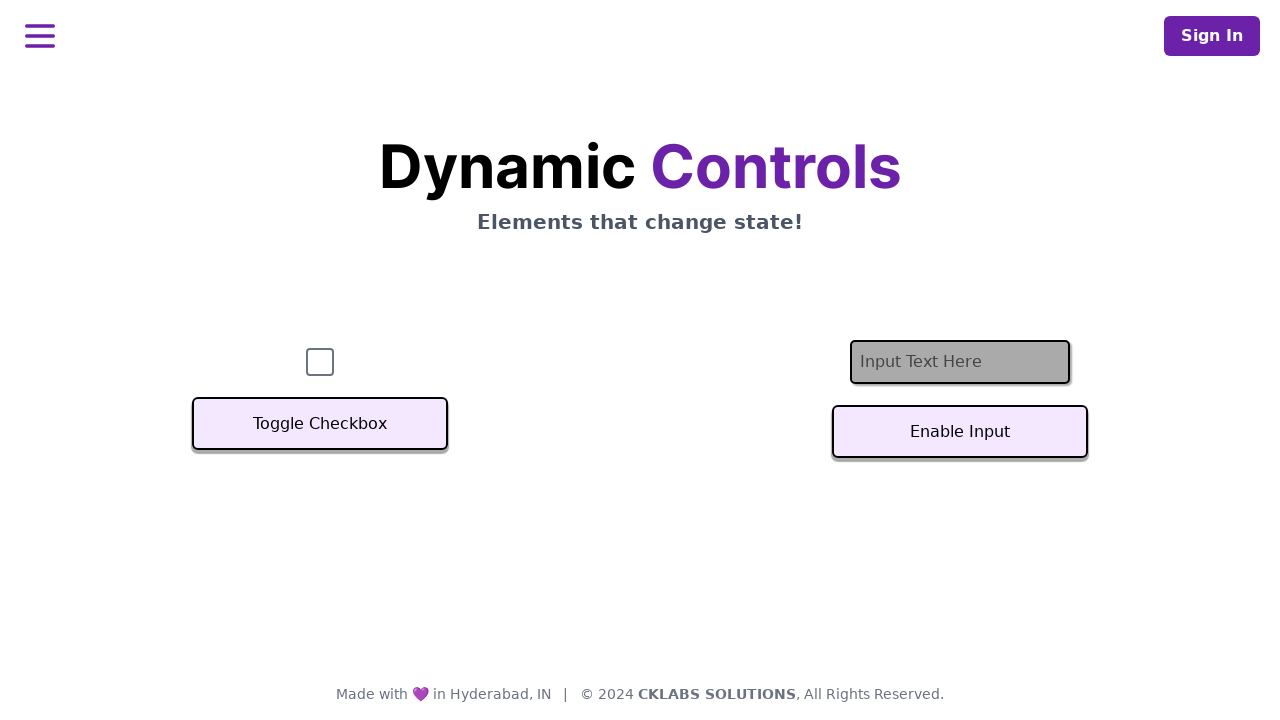

Checked initial state of text input field - enabled: False
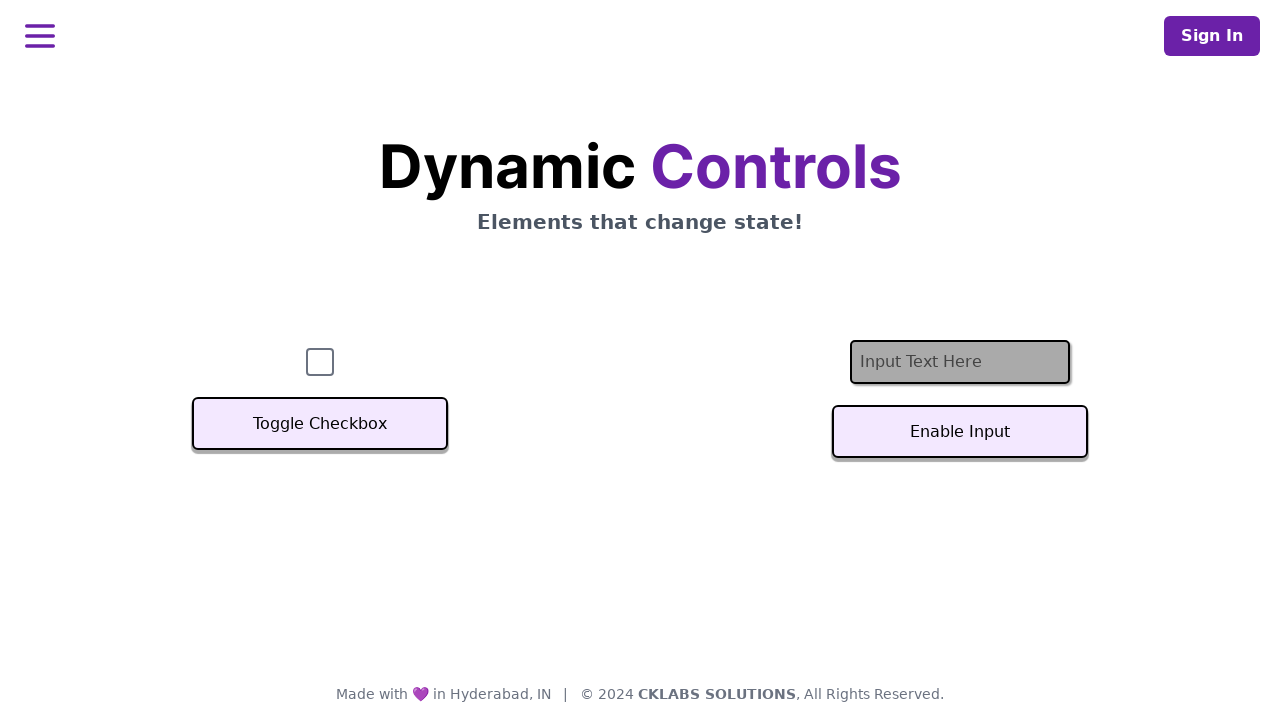

Clicked the 'Enable Input' button at (960, 432) on button#textInputButton
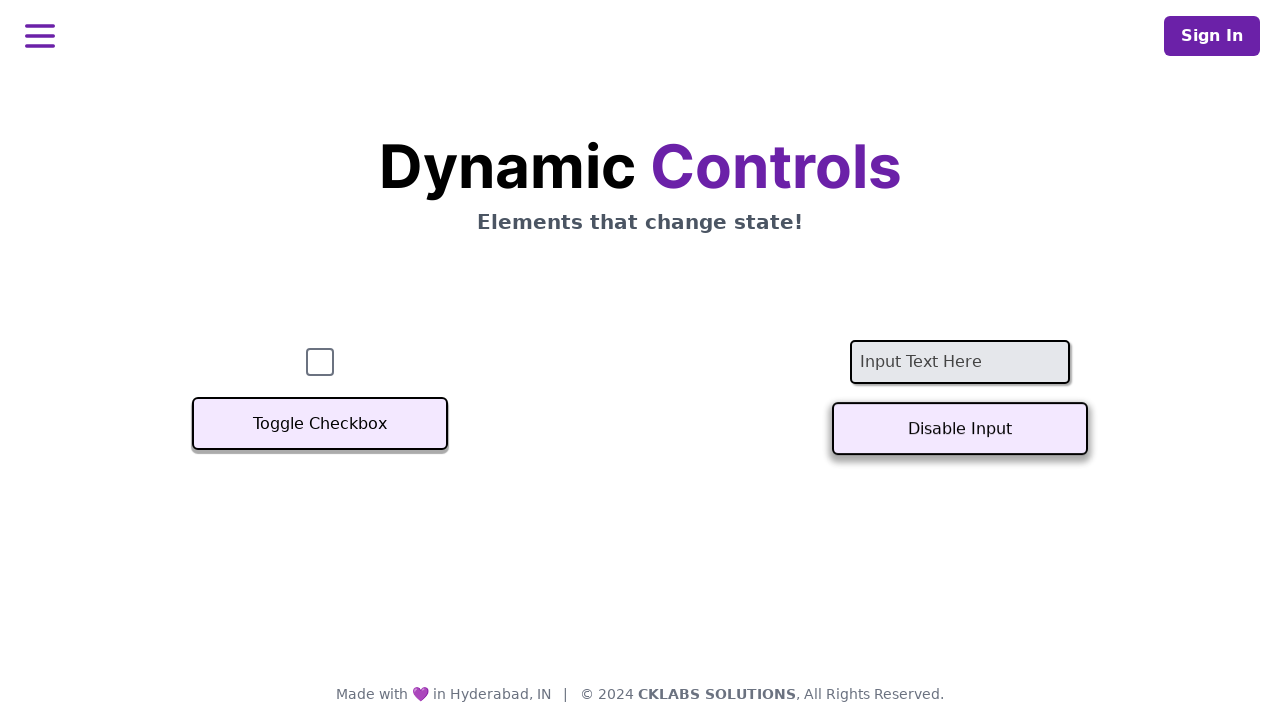

Waited for text input field to become enabled
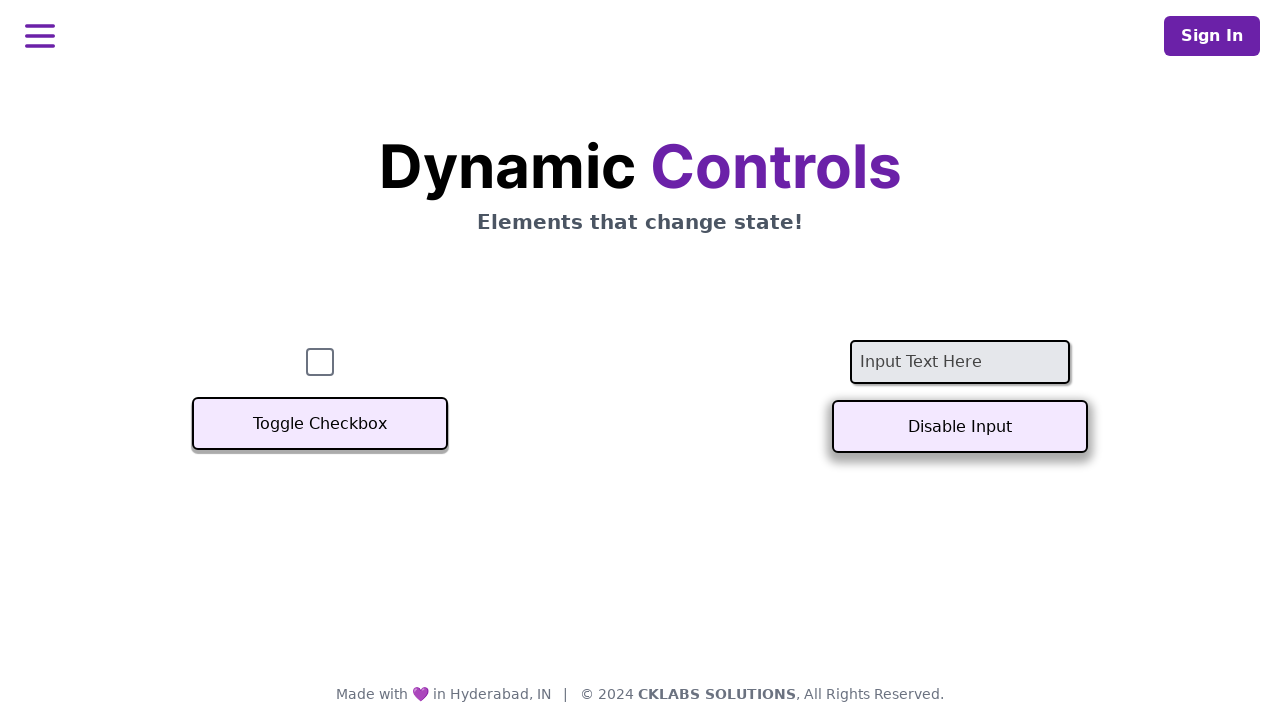

Verified text input field is now enabled - enabled: True
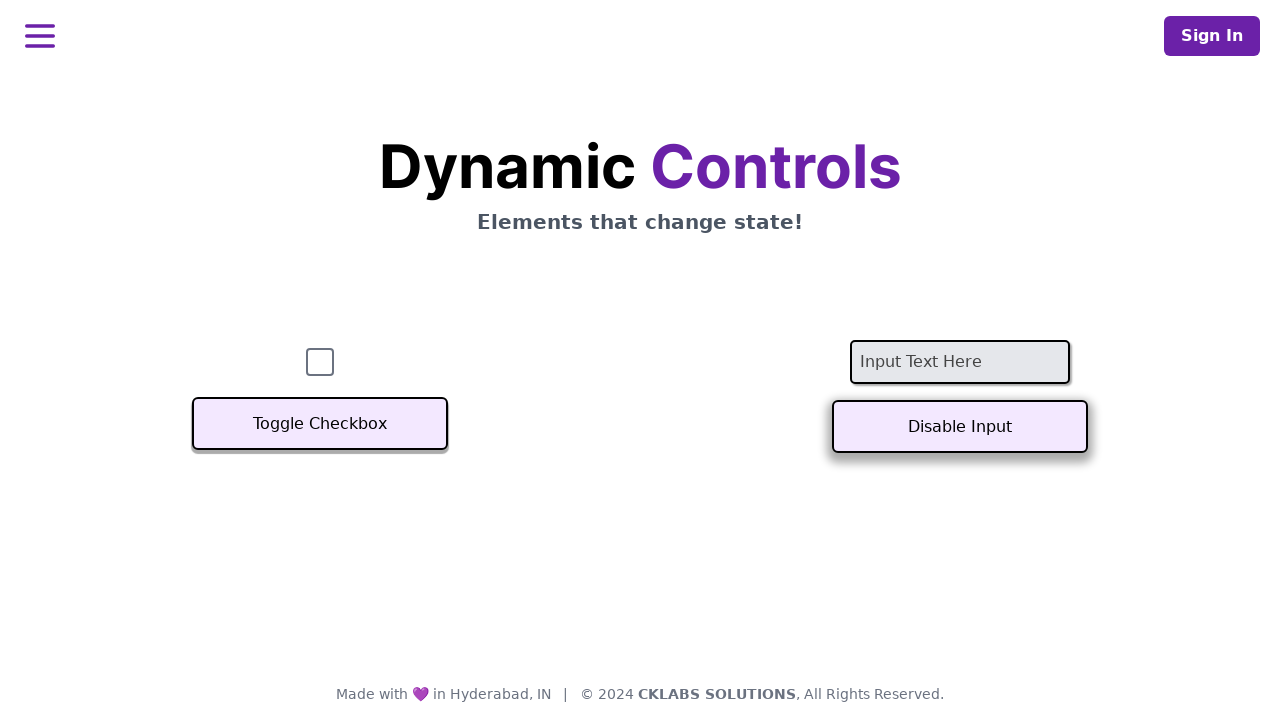

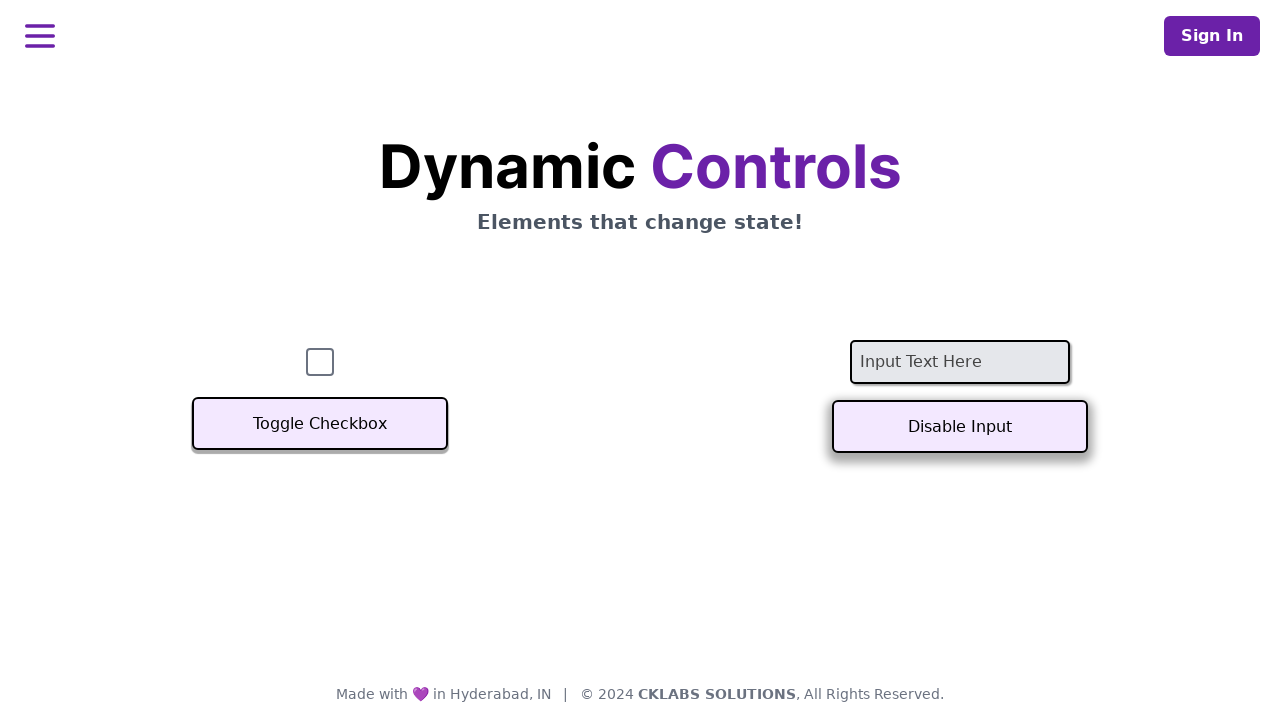